Navigates to anhtester.com and clicks on the "Desktop Testing" section heading

Starting URL: https://anhtester.com

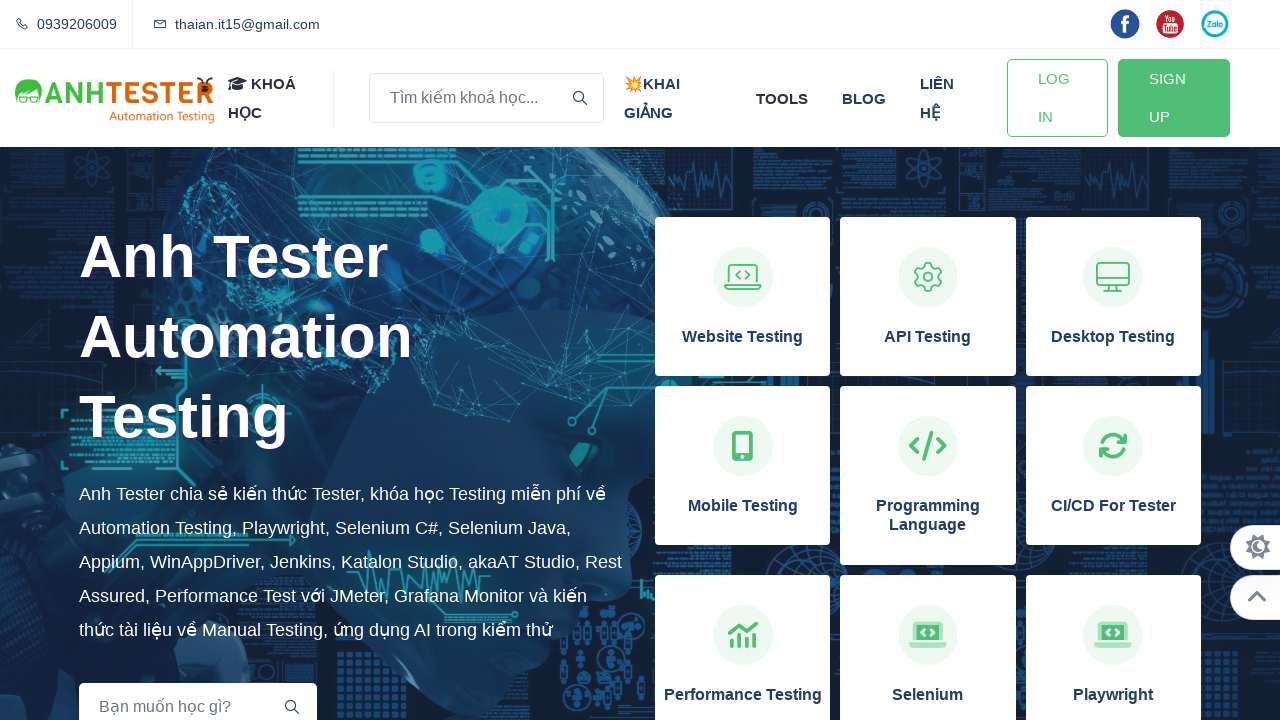

Navigated to https://anhtester.com
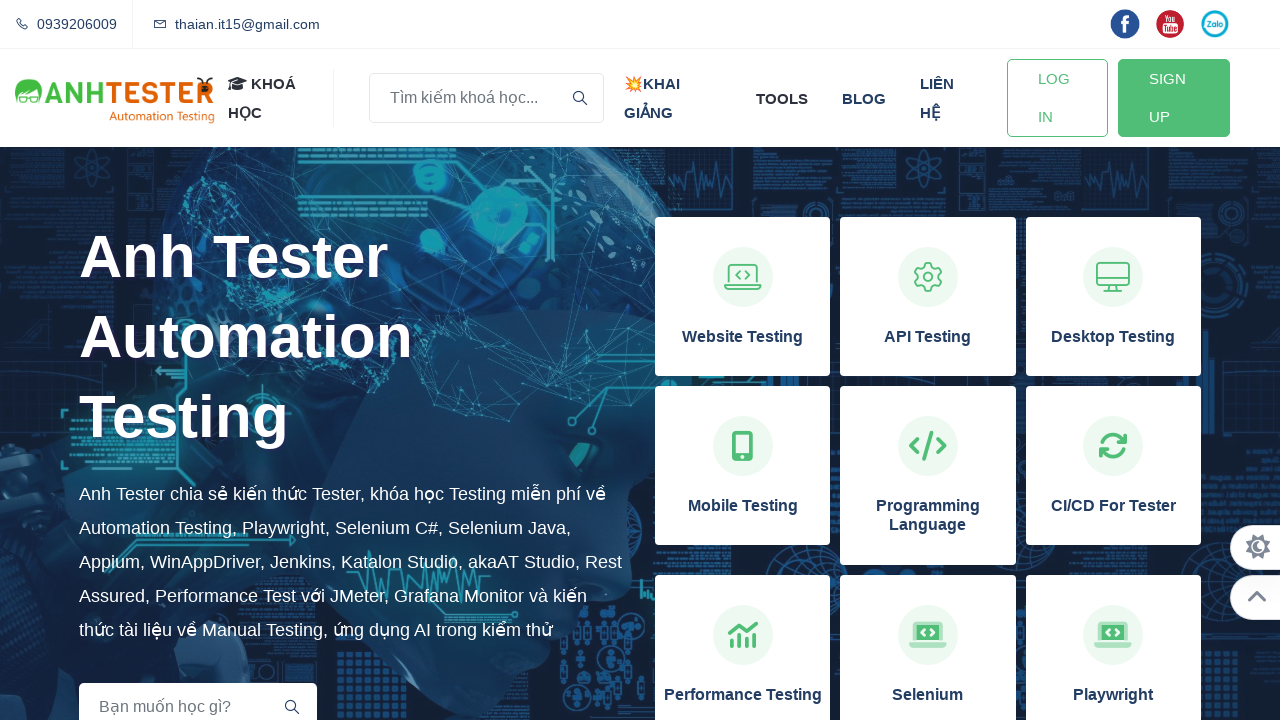

Clicked on the 'Desktop Testing' section heading at (1113, 337) on xpath=//h3[normalize-space()='Desktop Testing']
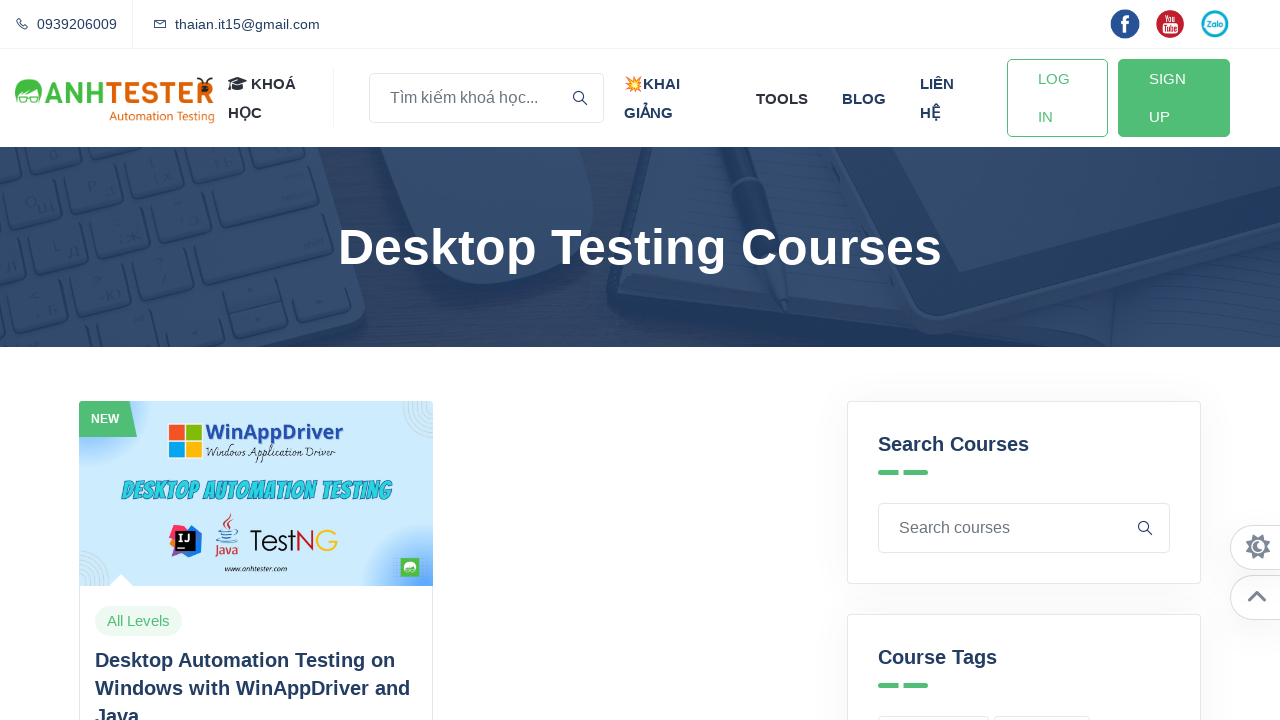

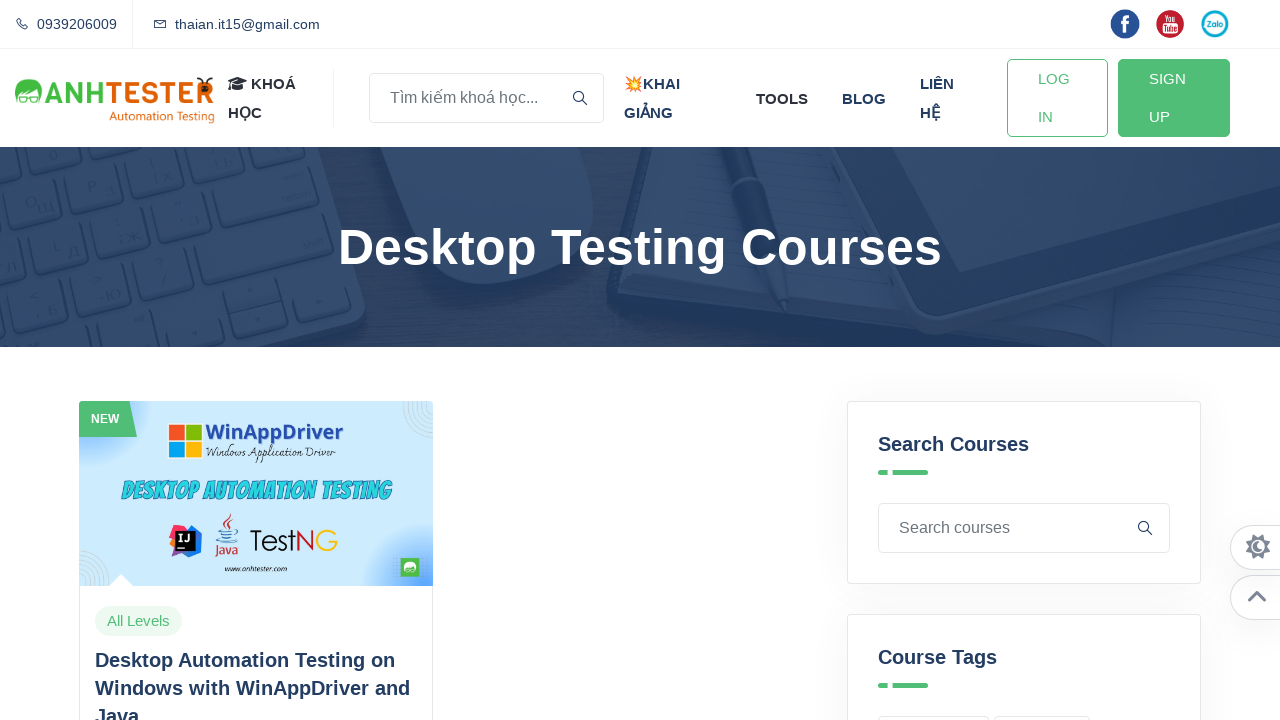